Tests JavaScript alert handling including simple alerts, confirm dialogs, and prompt dialogs with text input on the DemoQA alerts page.

Starting URL: https://demoqa.com/alerts

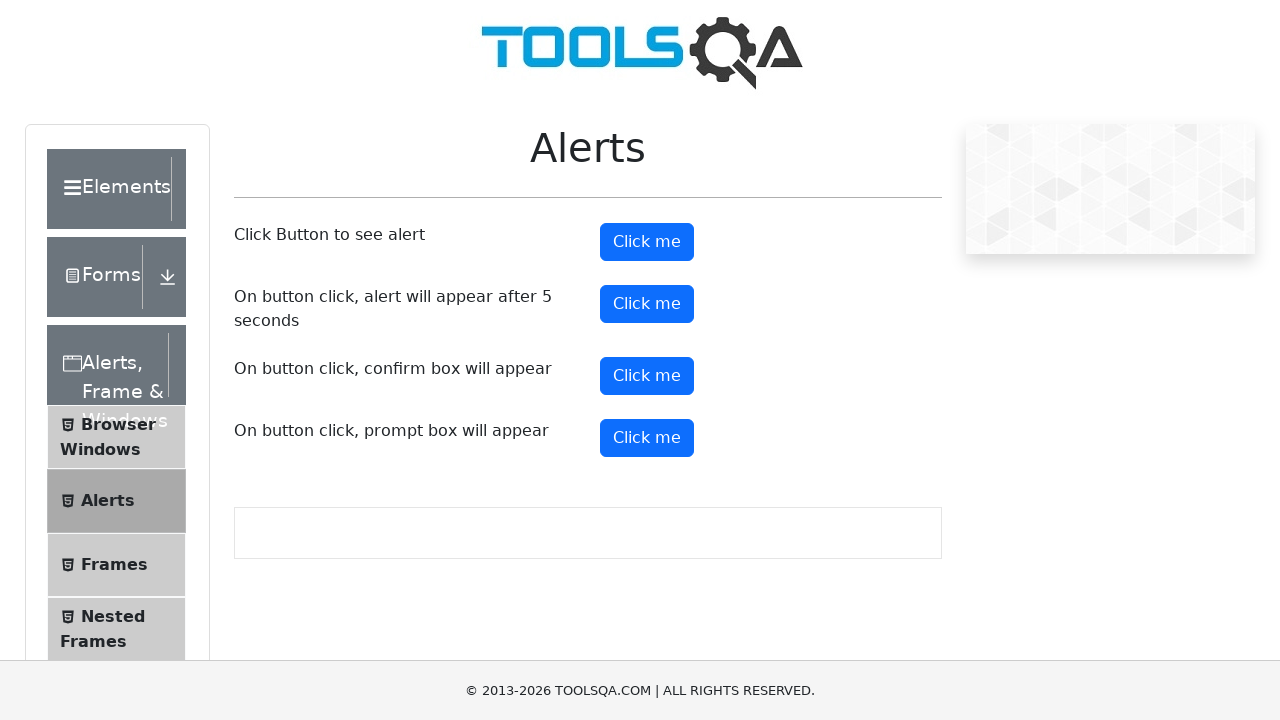

Clicked alert button to trigger simple alert at (647, 242) on #alertButton
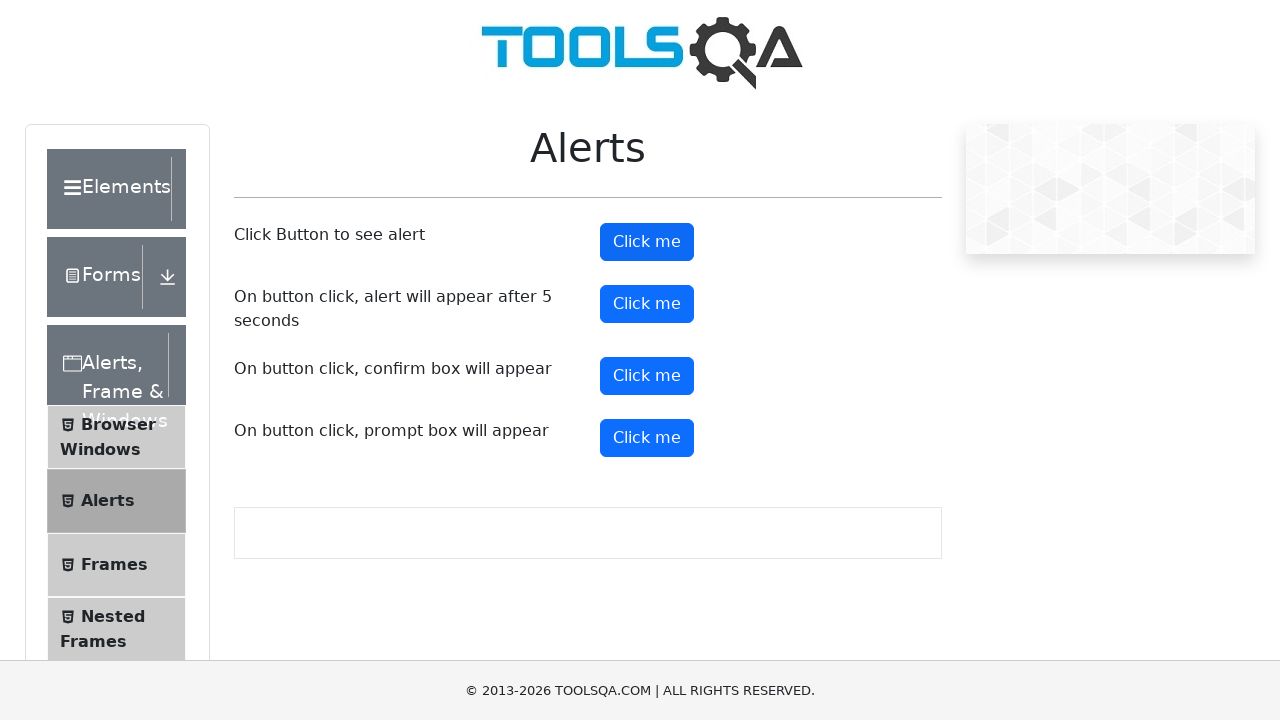

Set up dialog handler to accept alerts
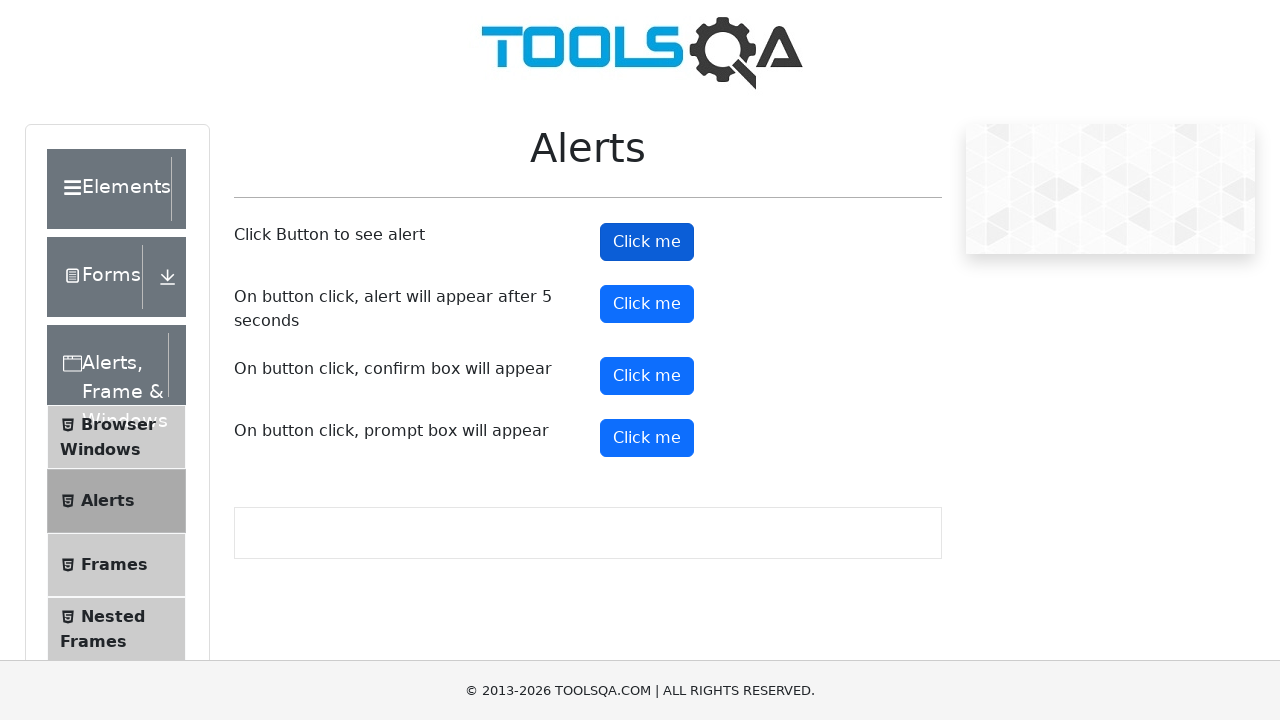

Waited 1 second for alert to process
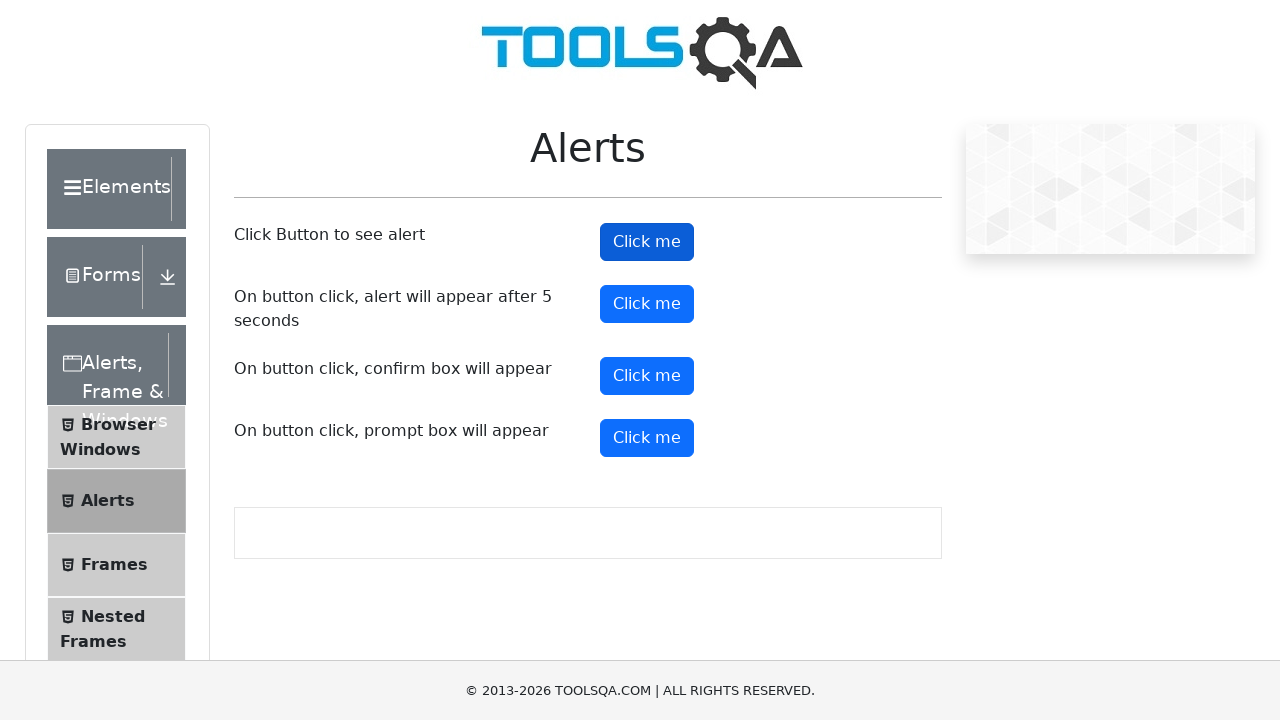

Clicked confirm button to trigger confirm dialog at (647, 376) on #confirmButton
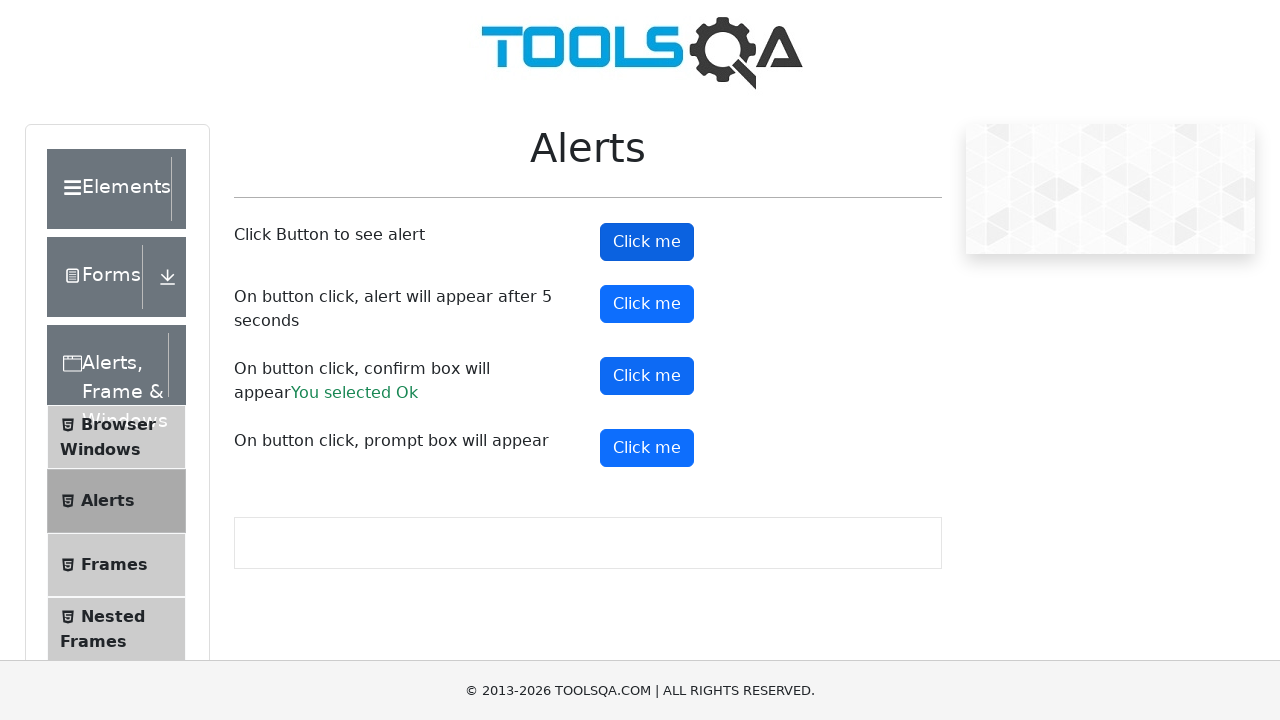

Waited 1 second for confirm dialog to process
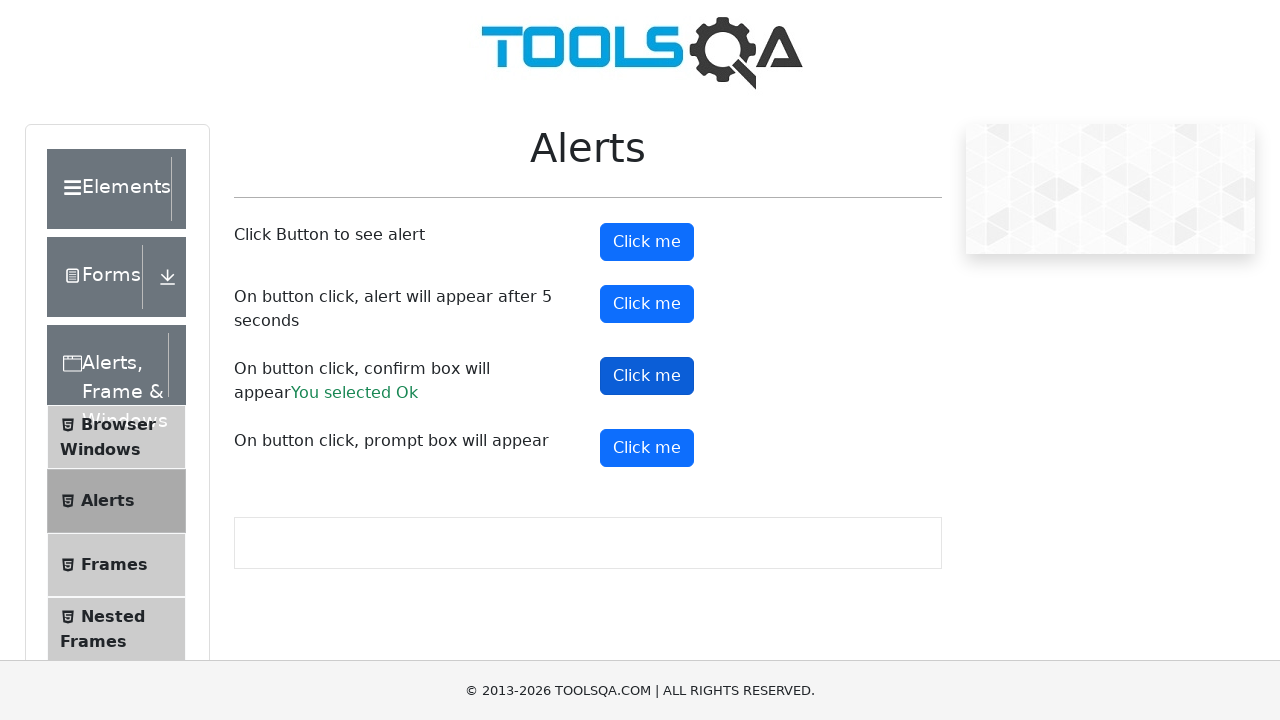

Set up dialog handler for prompt input
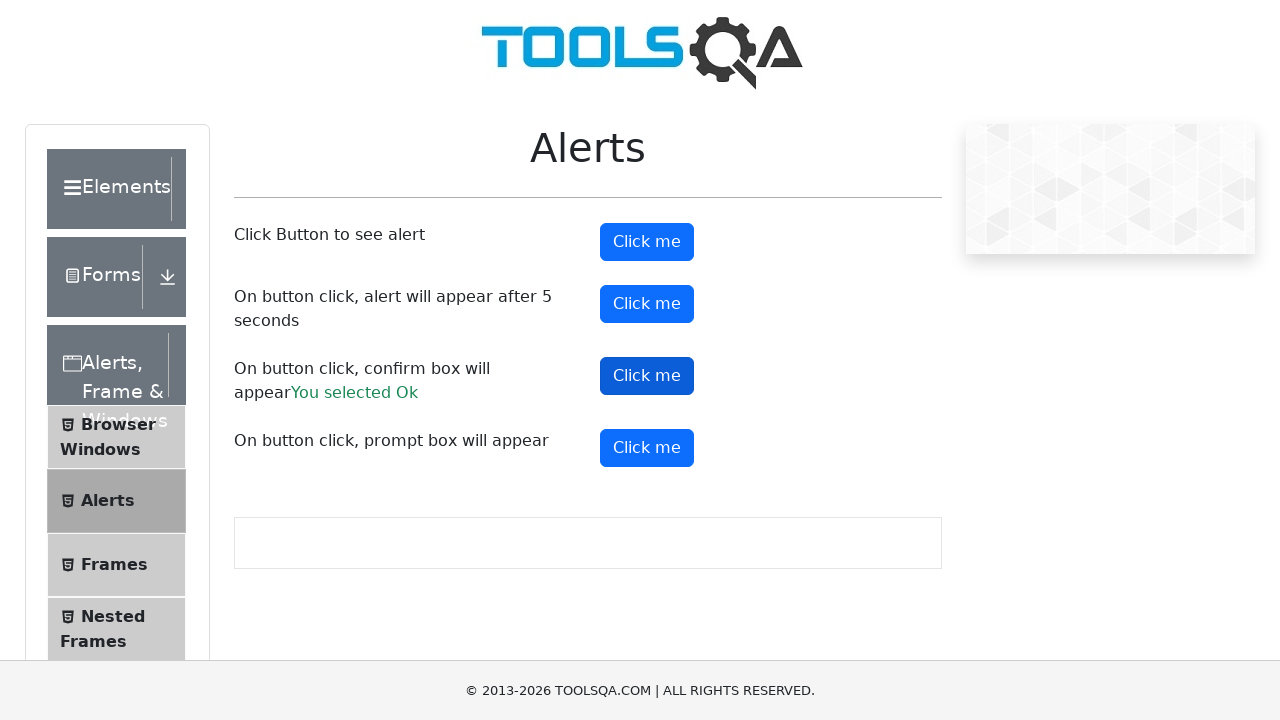

Clicked prompt button to trigger prompt dialog at (647, 448) on #promtButton
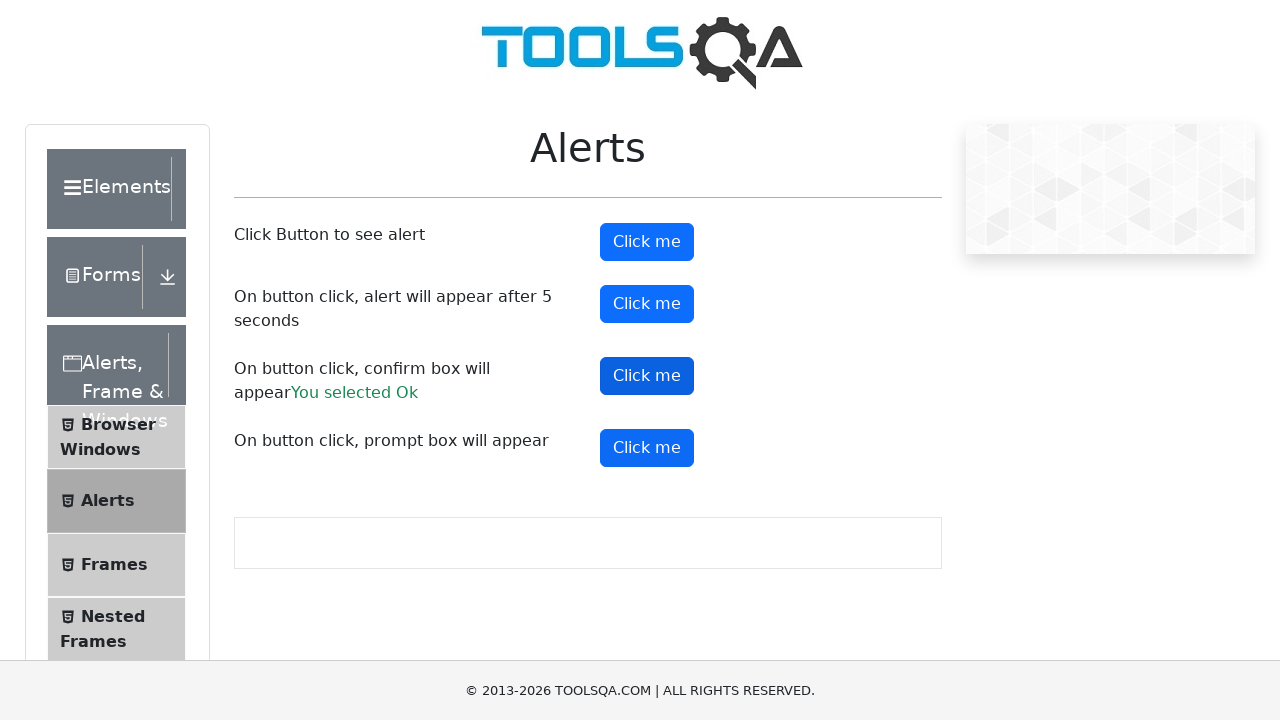

Waited 1 second for prompt dialog to process
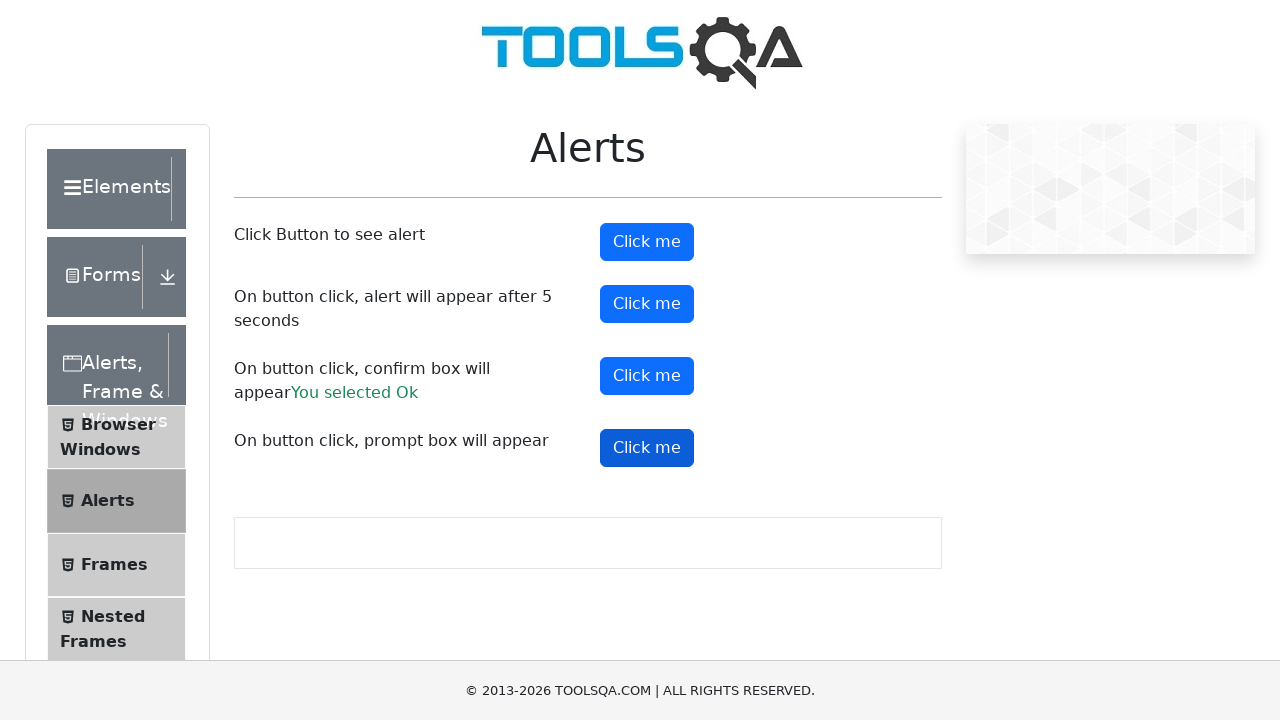

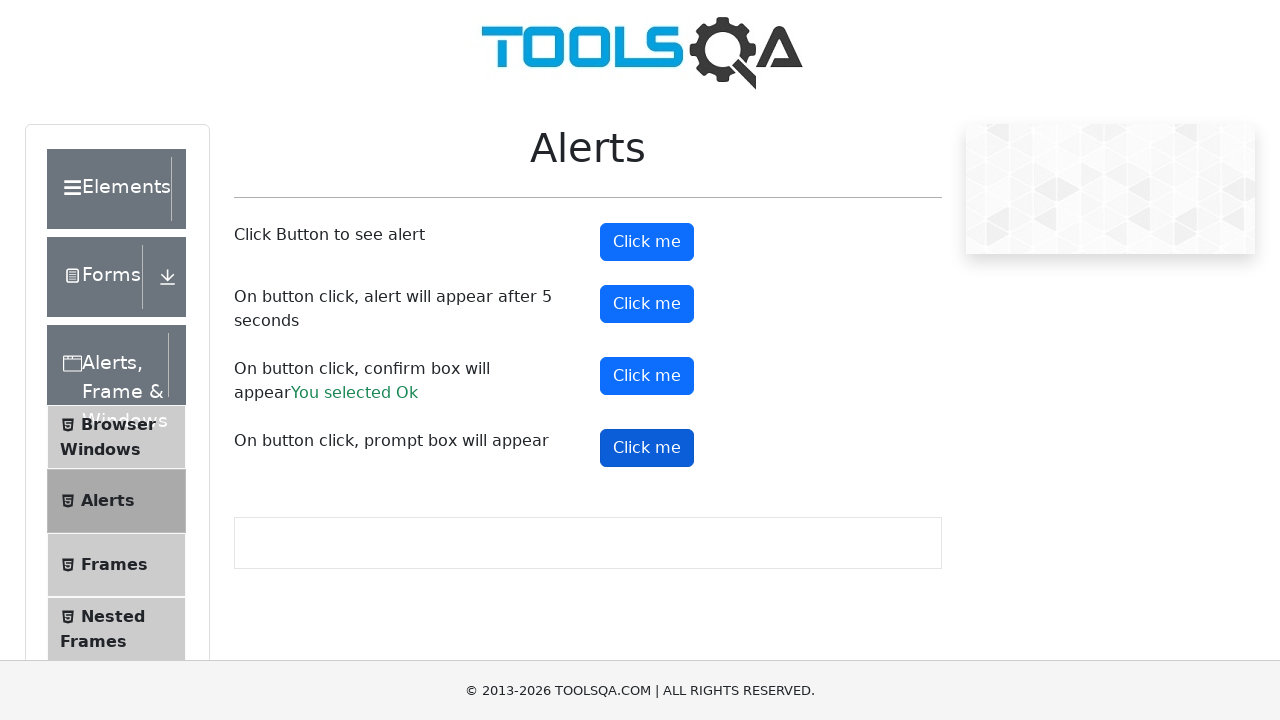